Basic browser automation that navigates to Rahul Shetty Academy website and verifies the page loads by checking for the page title.

Starting URL: https://rahulshettyacademy.com/

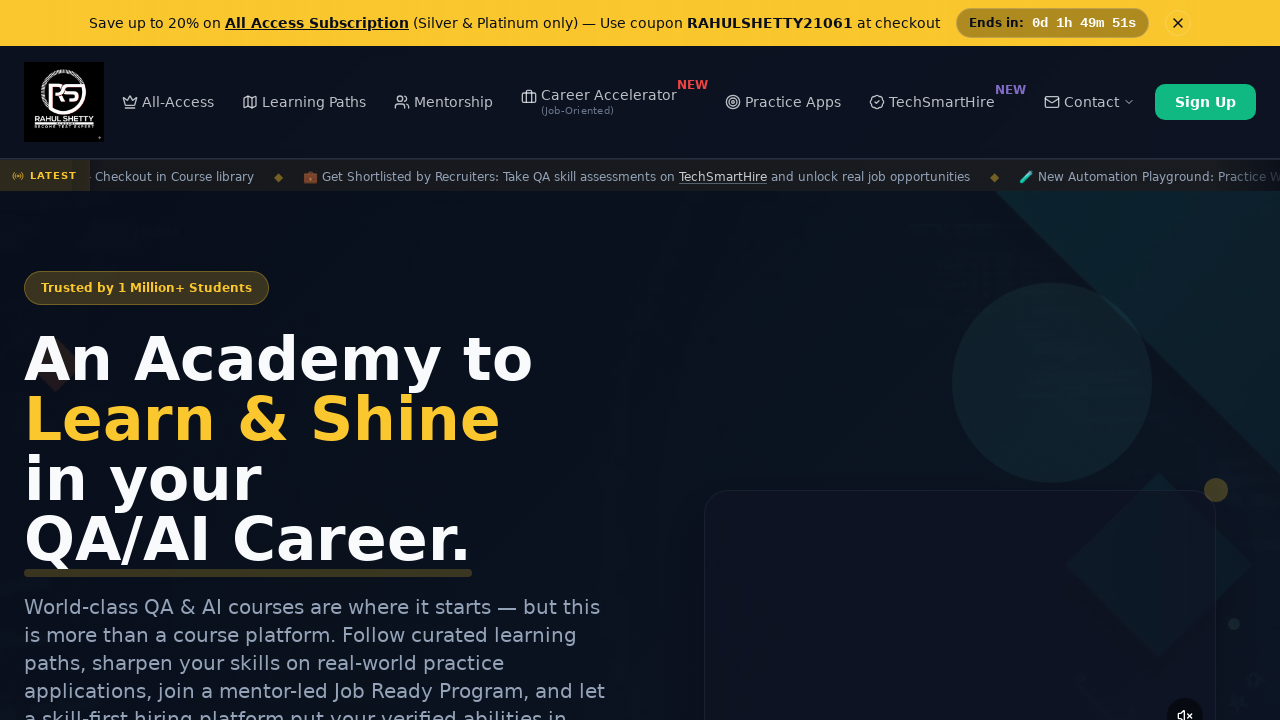

Waited for page DOM content to load
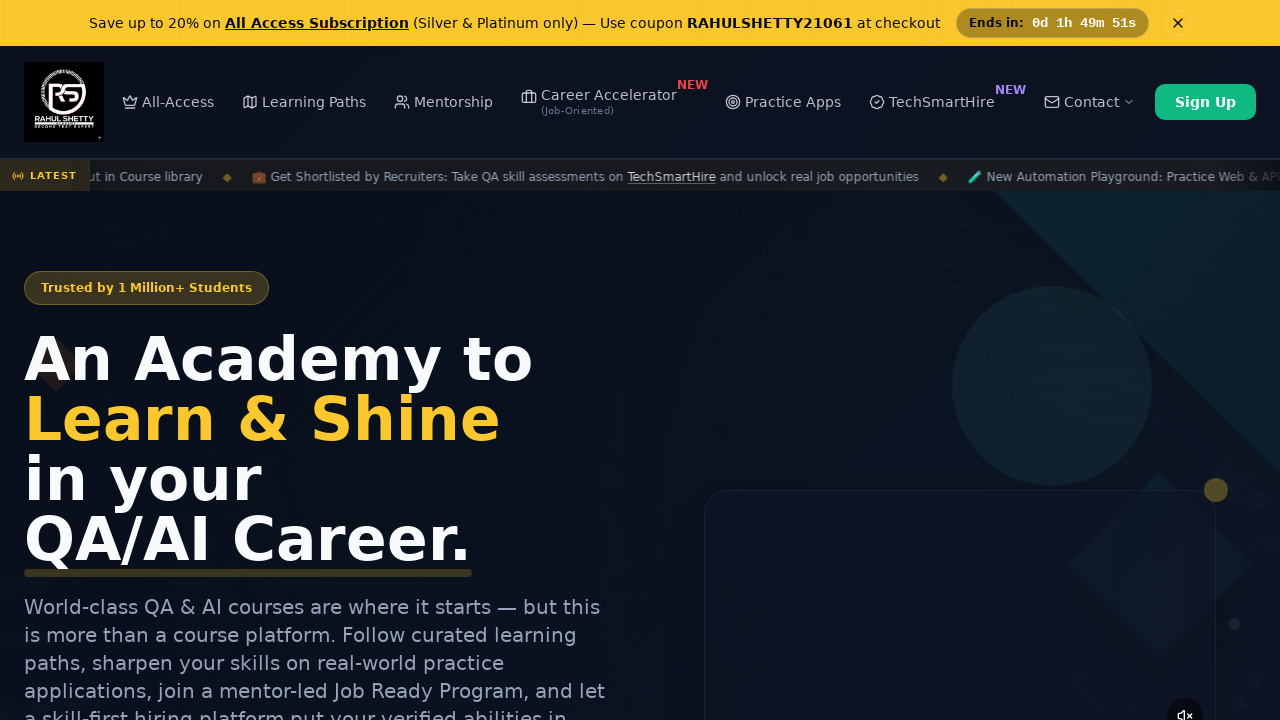

Verified page title is not empty
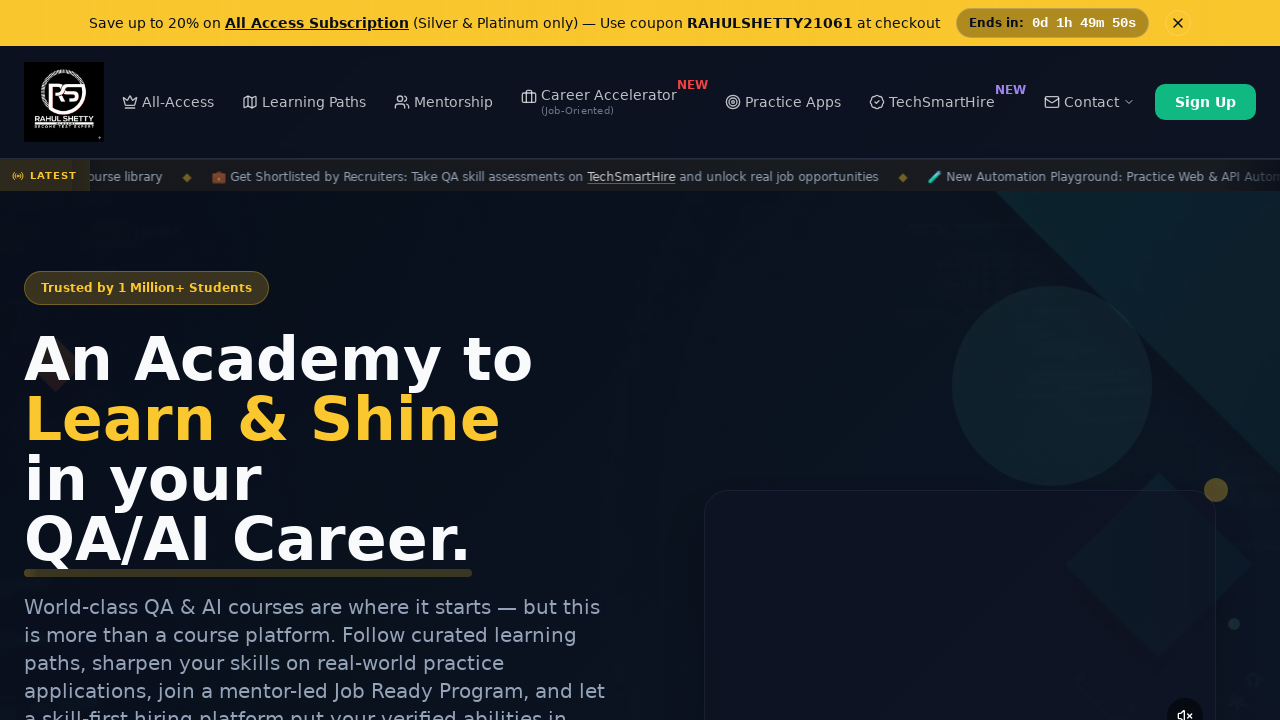

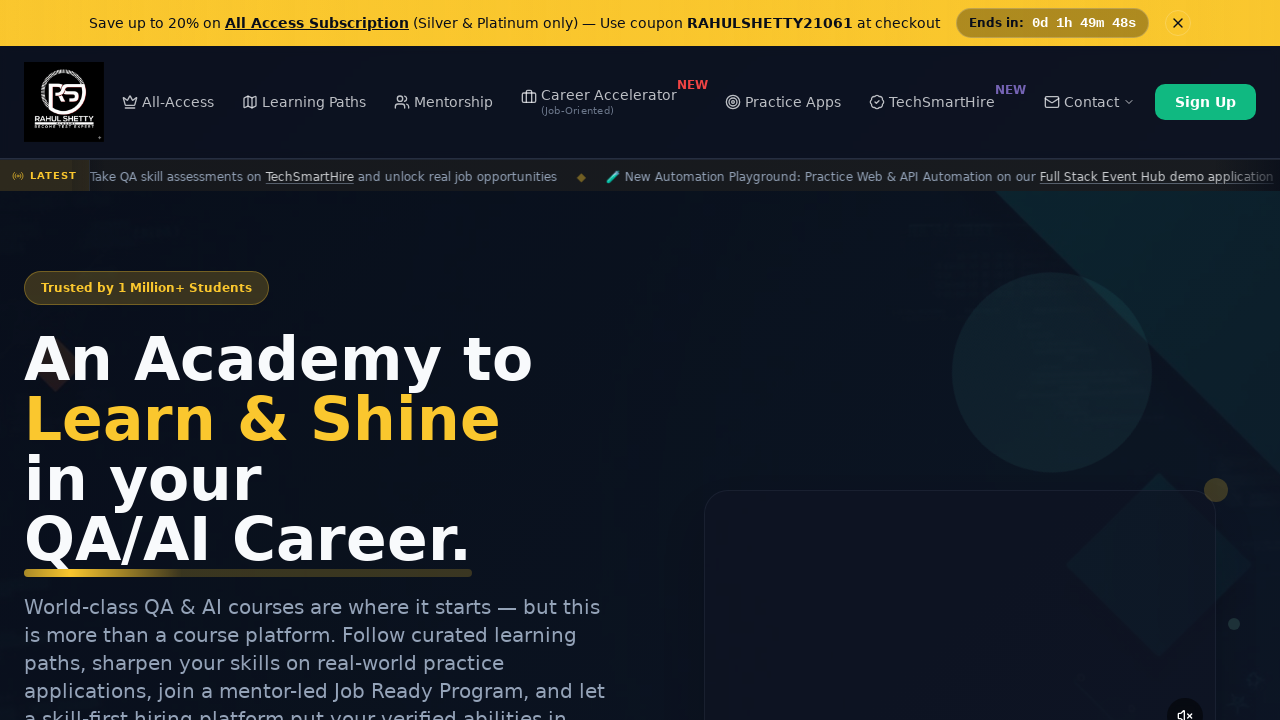